Locates and retrieves the last row of the first product table on the page

Starting URL: https://rahulshettyacademy.com/AutomationPractice/

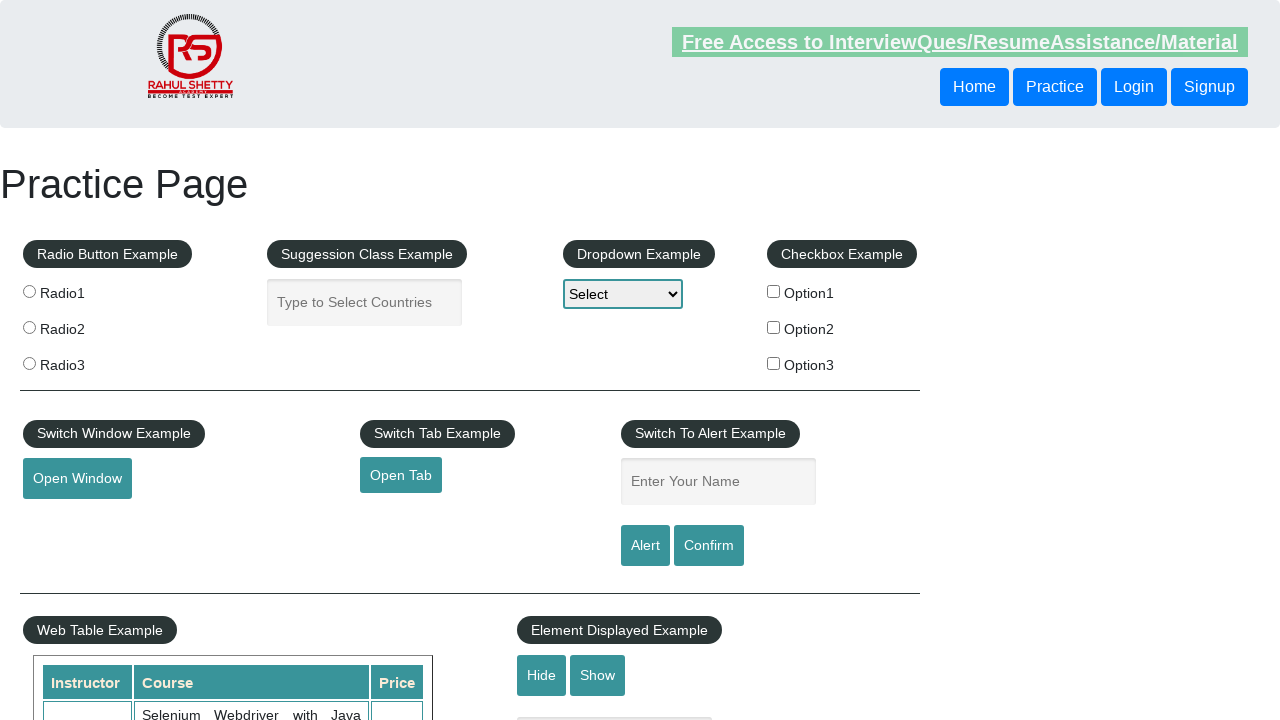

Navigated to AutomationPractice page
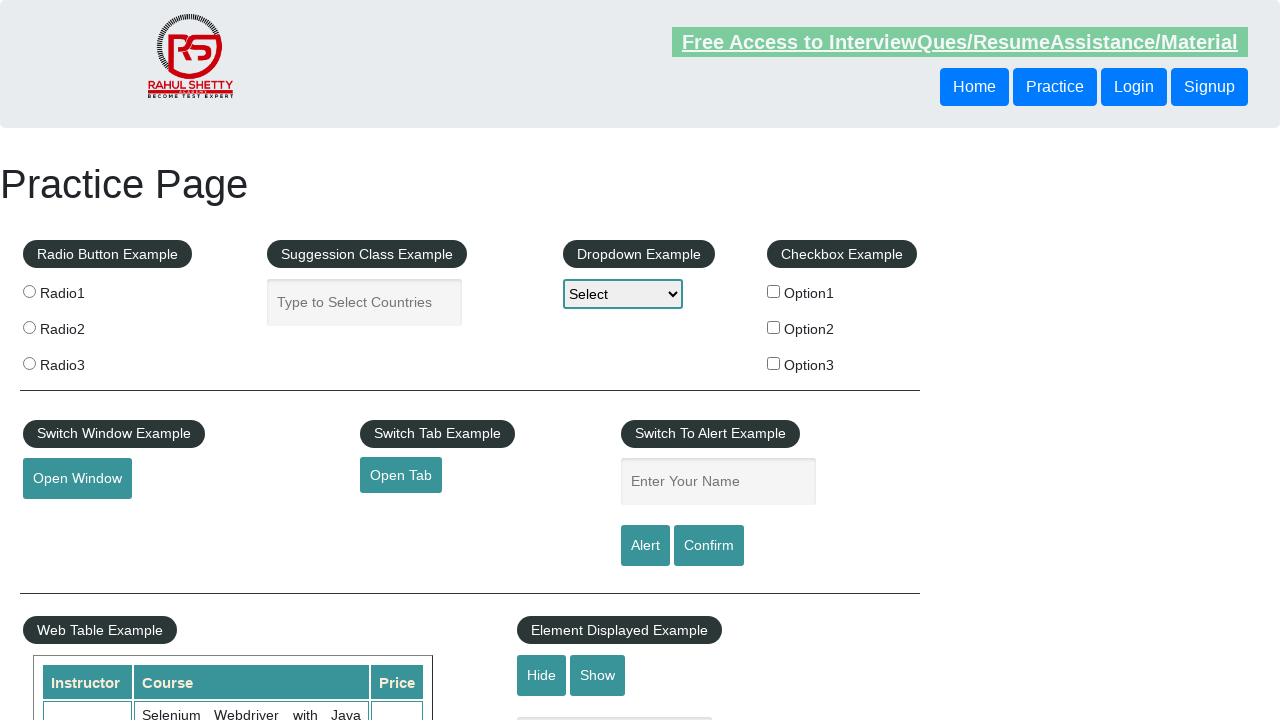

Located the last row of the first product table
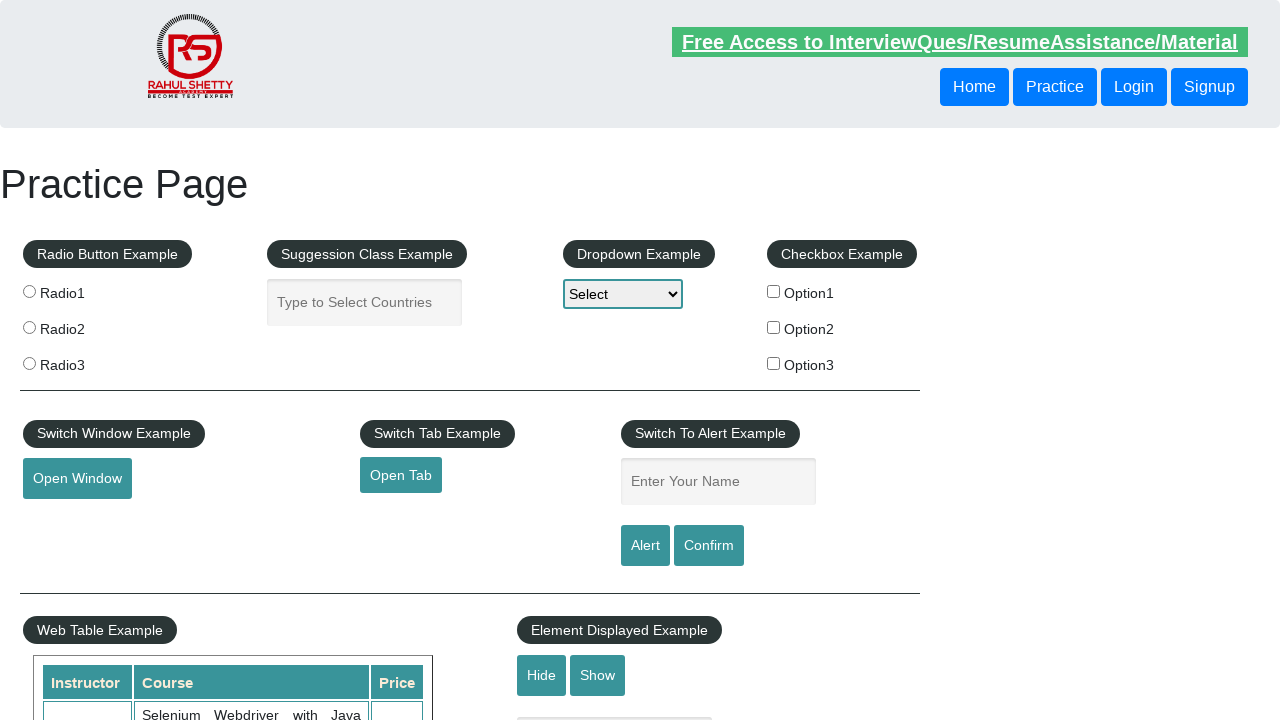

Retrieved text content from the last row of the product table
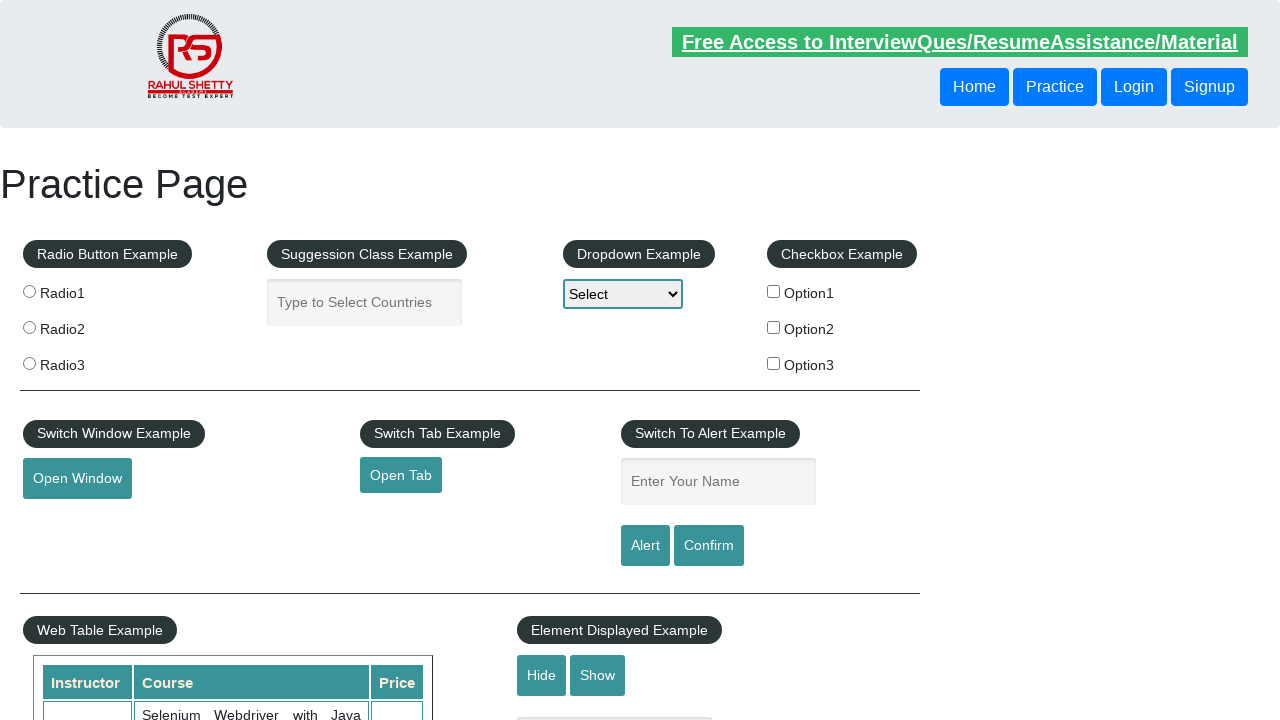

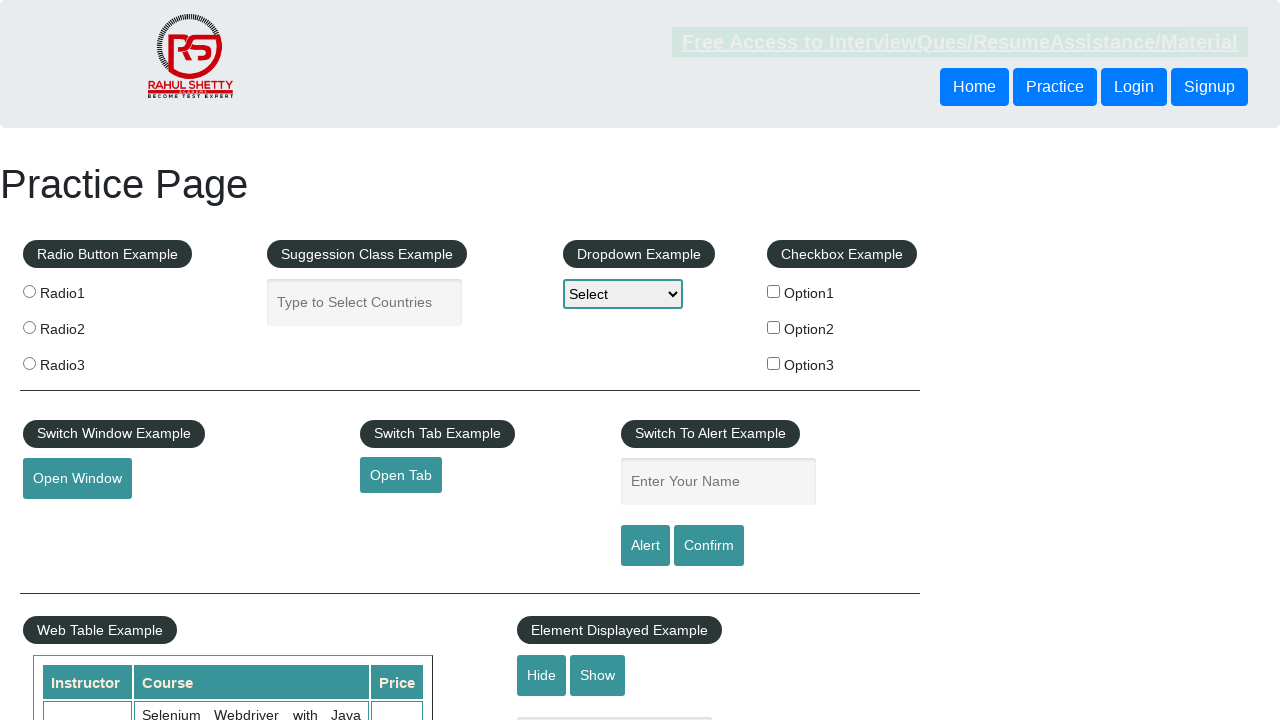